Tests multiple window handling by navigating to a page, clicking a link that opens a new window, and validating content in both windows

Starting URL: https://loopcamp.vercel.app/

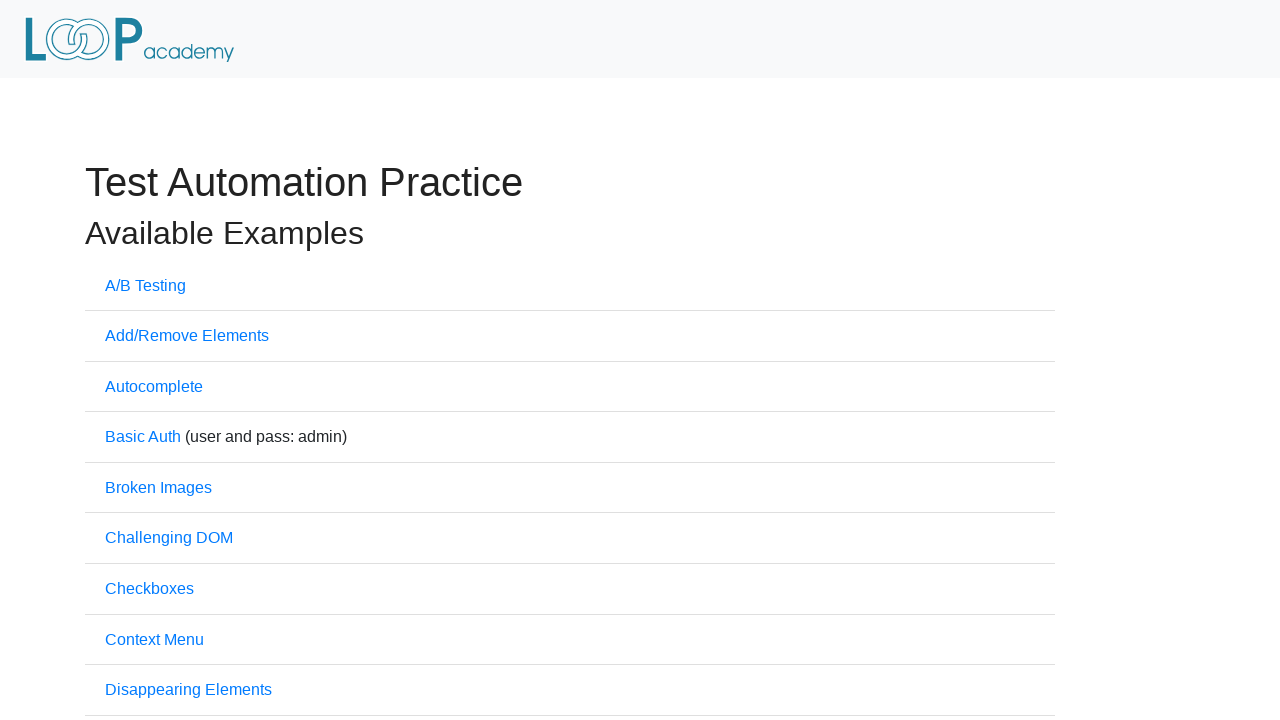

Clicked on 'Multiple Windows' link at (168, 360) on xpath=//a[contains(text(),'Multiple Windows')]
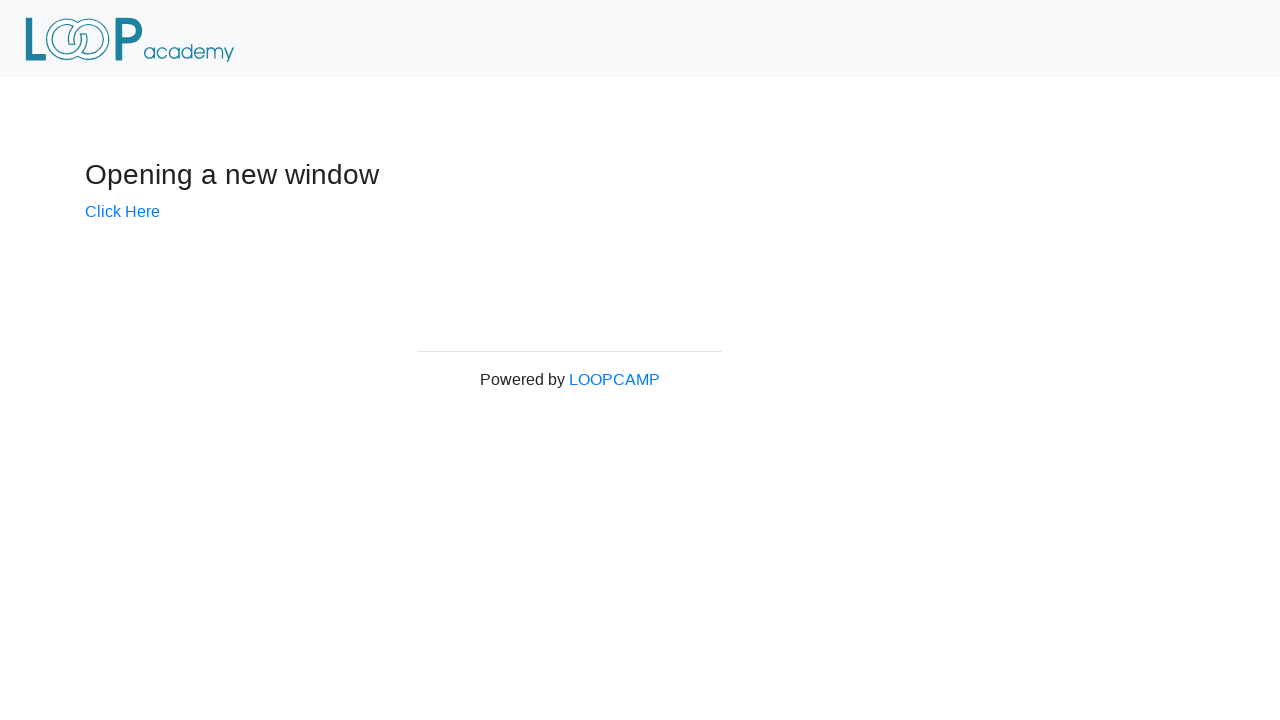

Waited for 'LOOPCAMP' link to be present
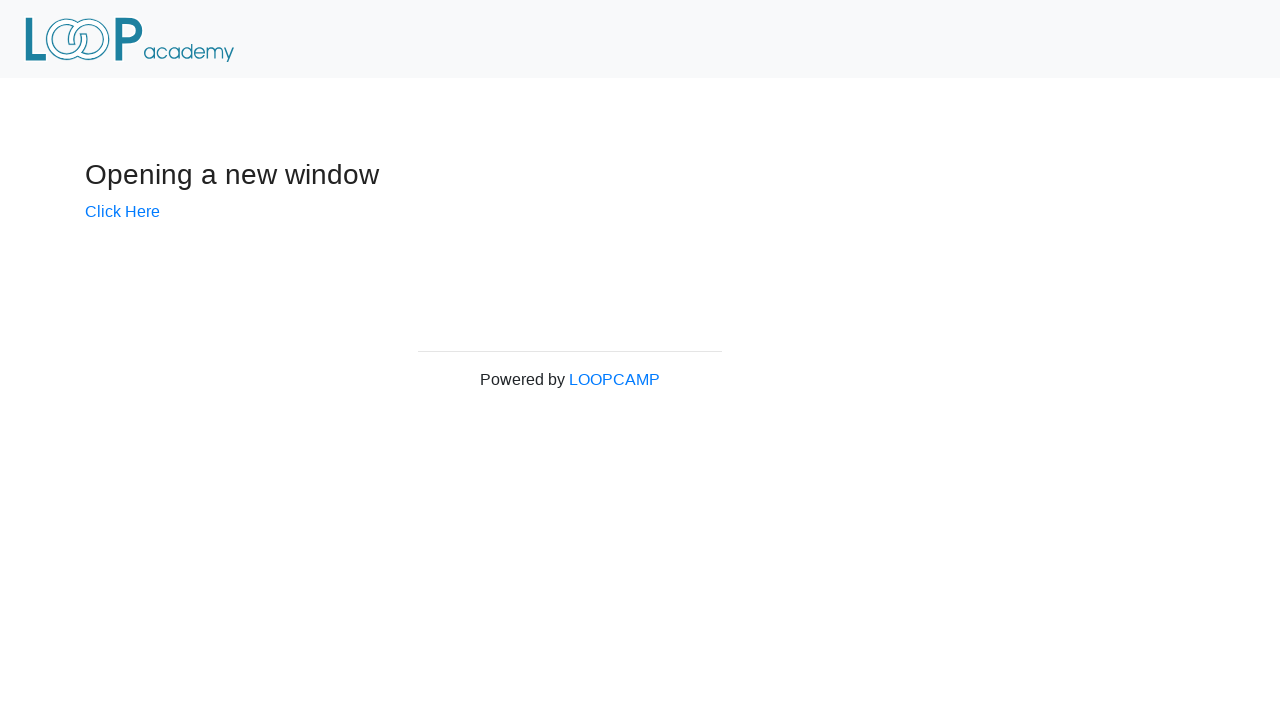

Verified 'Powered by LOOPCAMP' element is visible
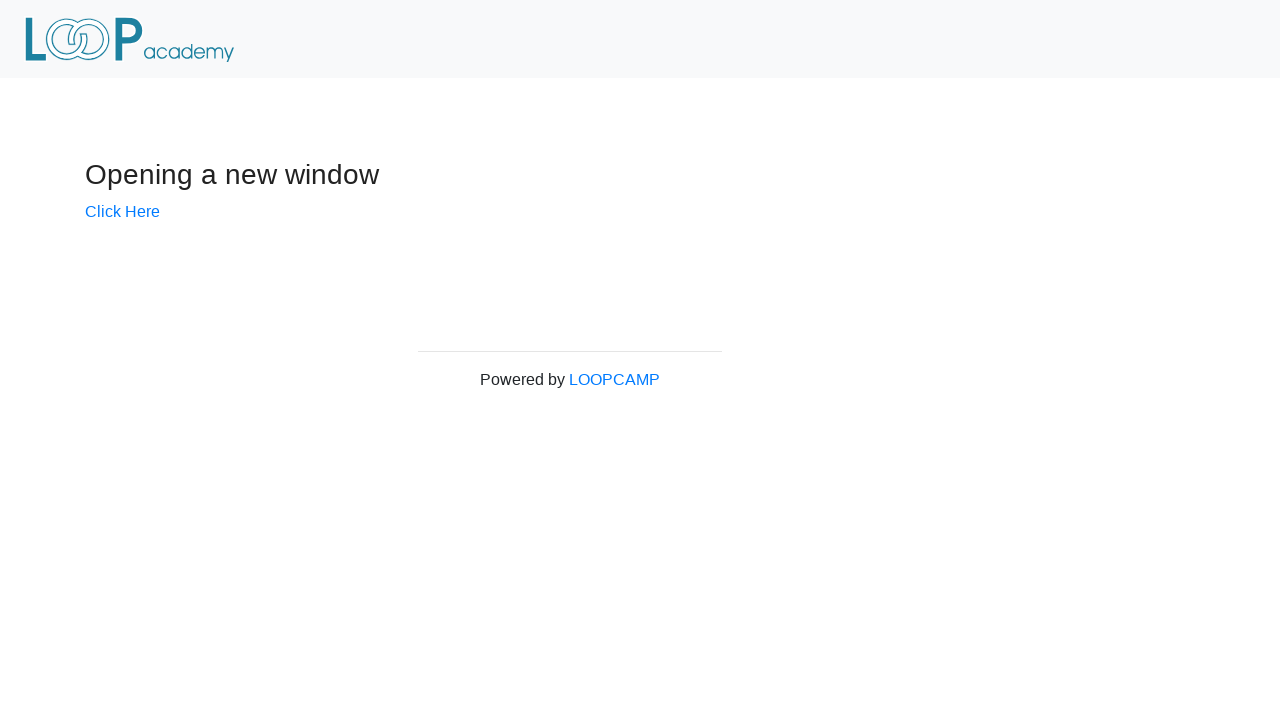

Verified page title is 'Windows'
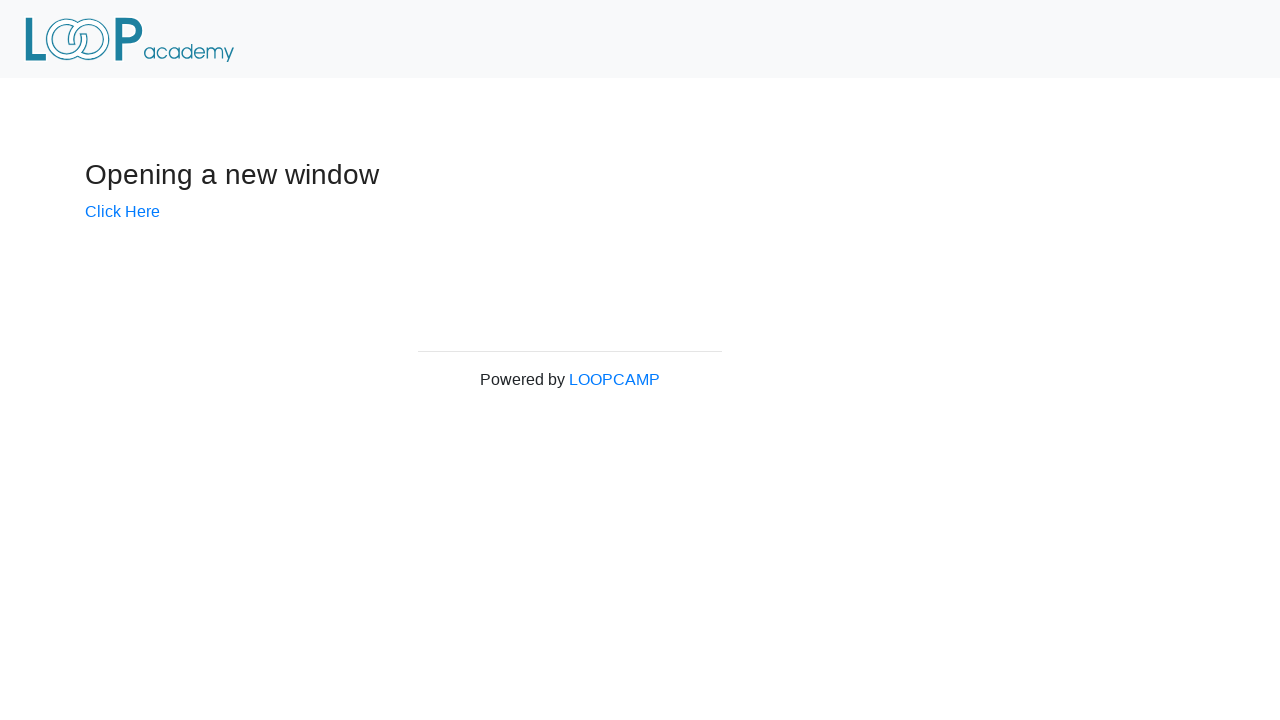

Clicked 'Click Here' link to open new window at (122, 211) on xpath=//a[contains(text(),'Click Here')]
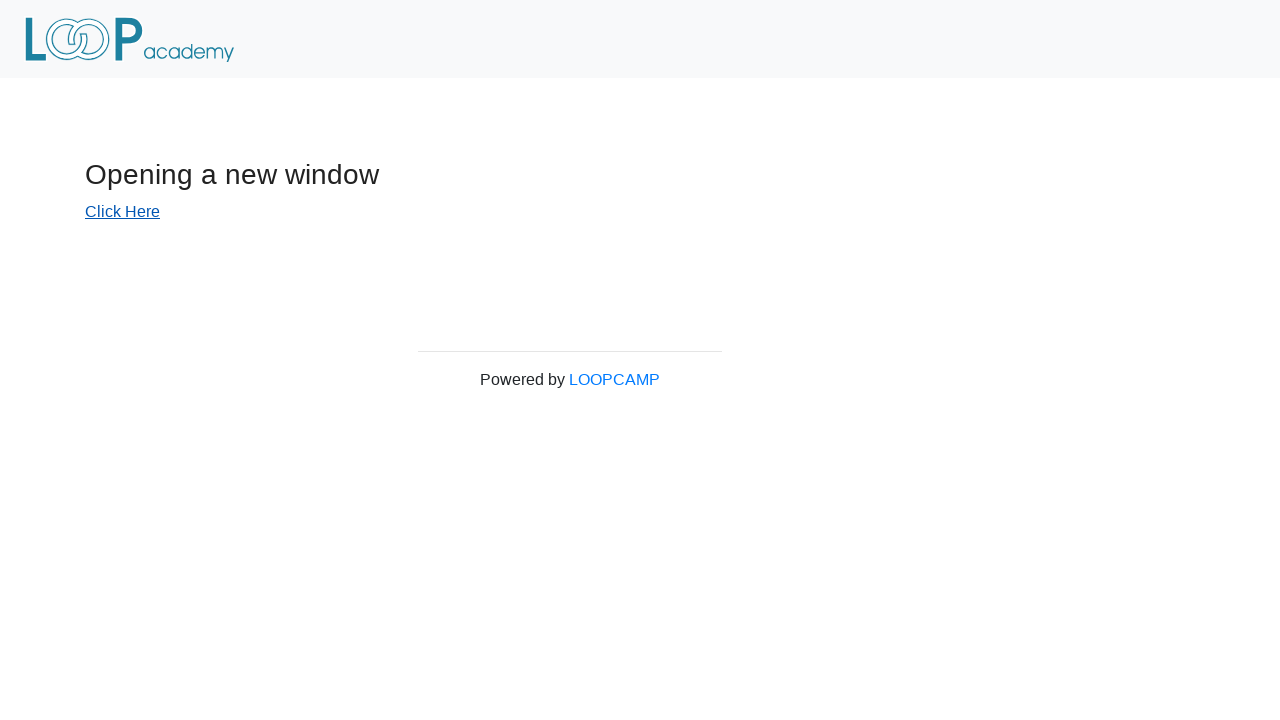

New window opened and captured
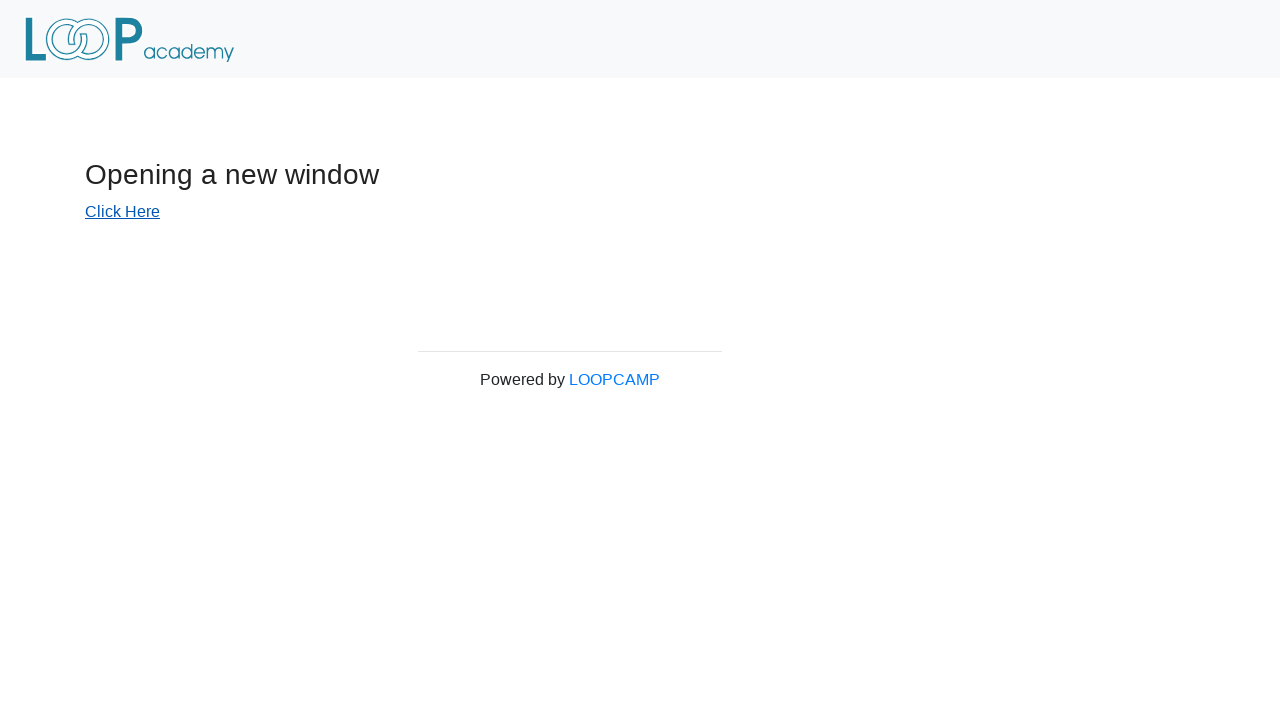

Waited for new page to load completely
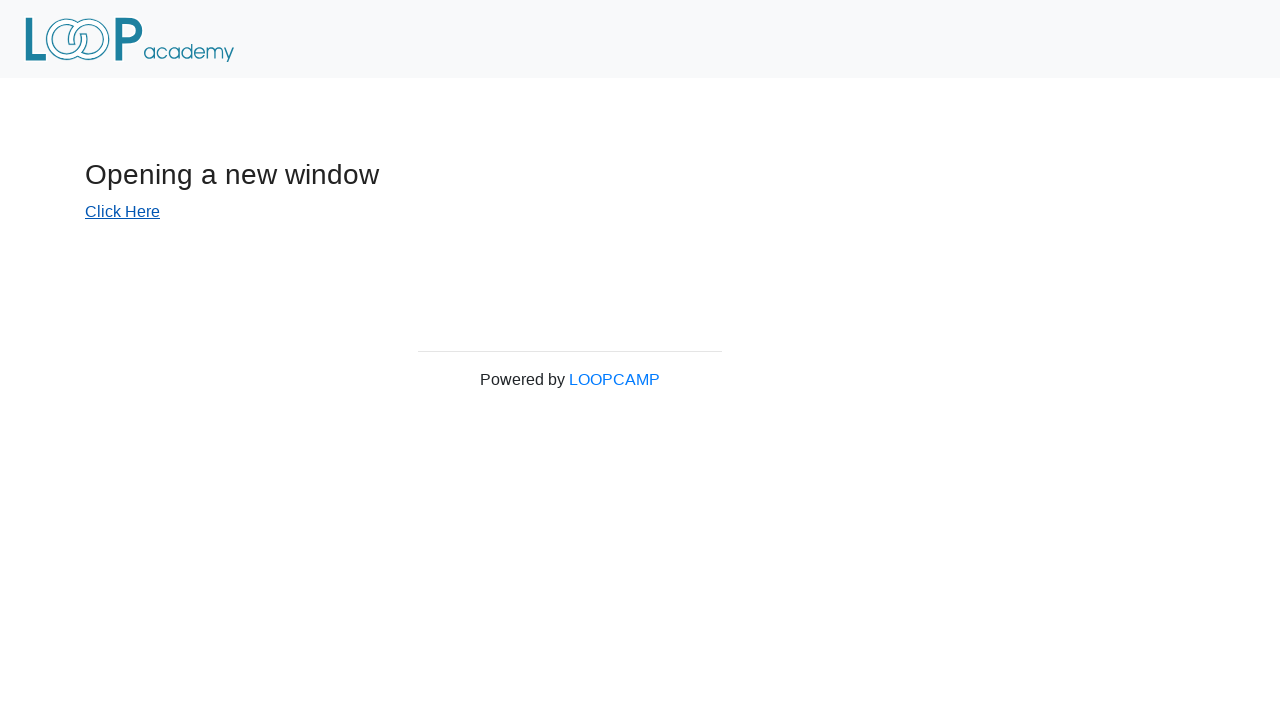

Verified new window title is 'New Window'
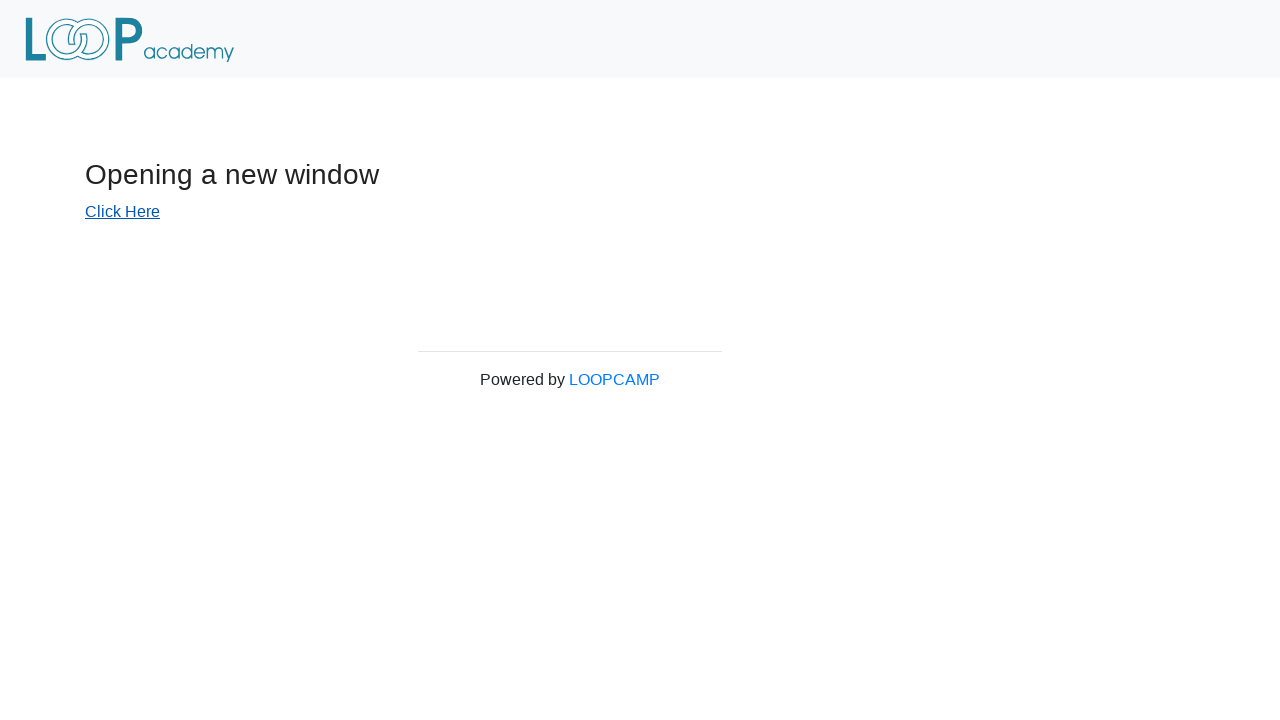

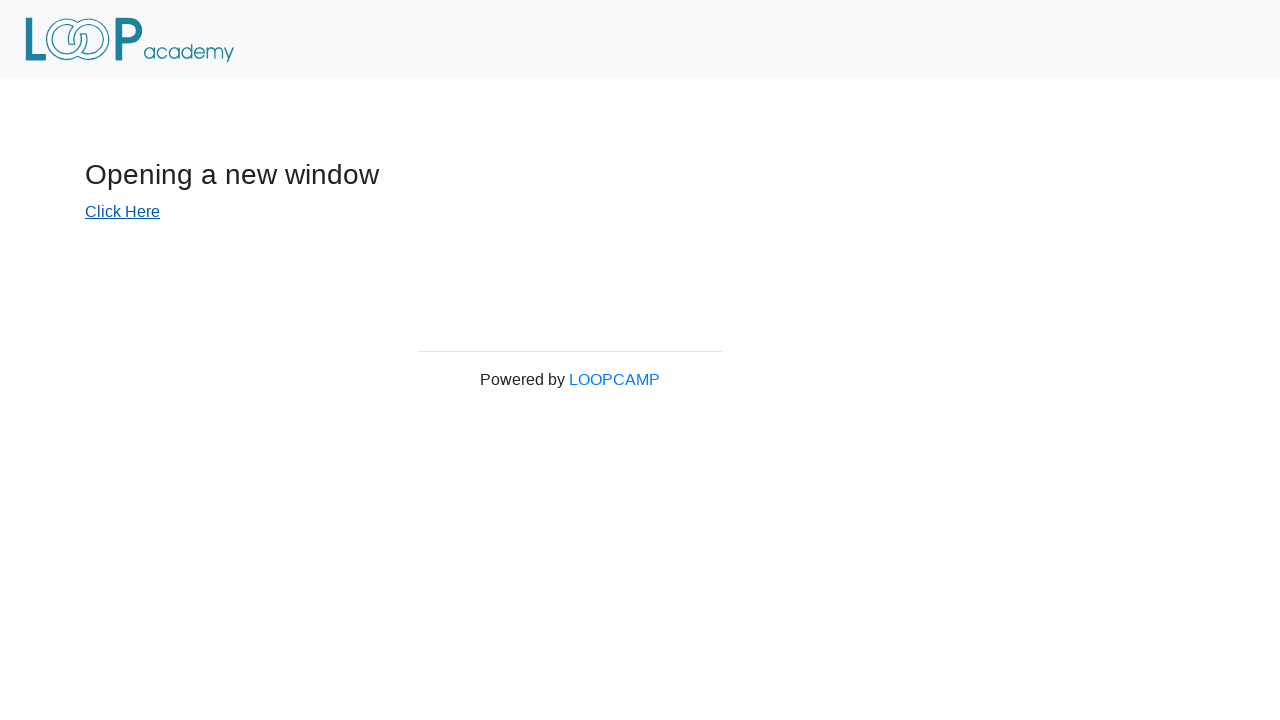